Solves a math problem by reading a value from the page, calculating the result using logarithm, and submitting the answer along with checkbox and radio button selections

Starting URL: http://suninjuly.github.io/math.html

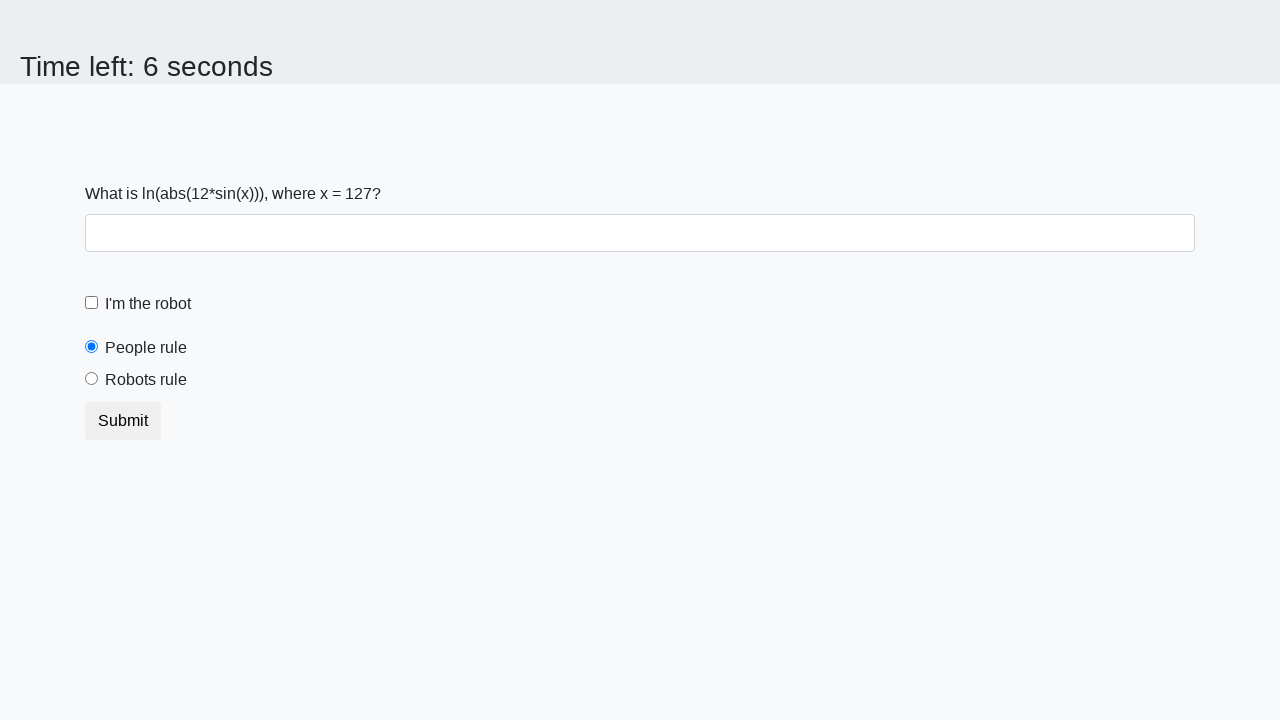

Located the input value element on the page
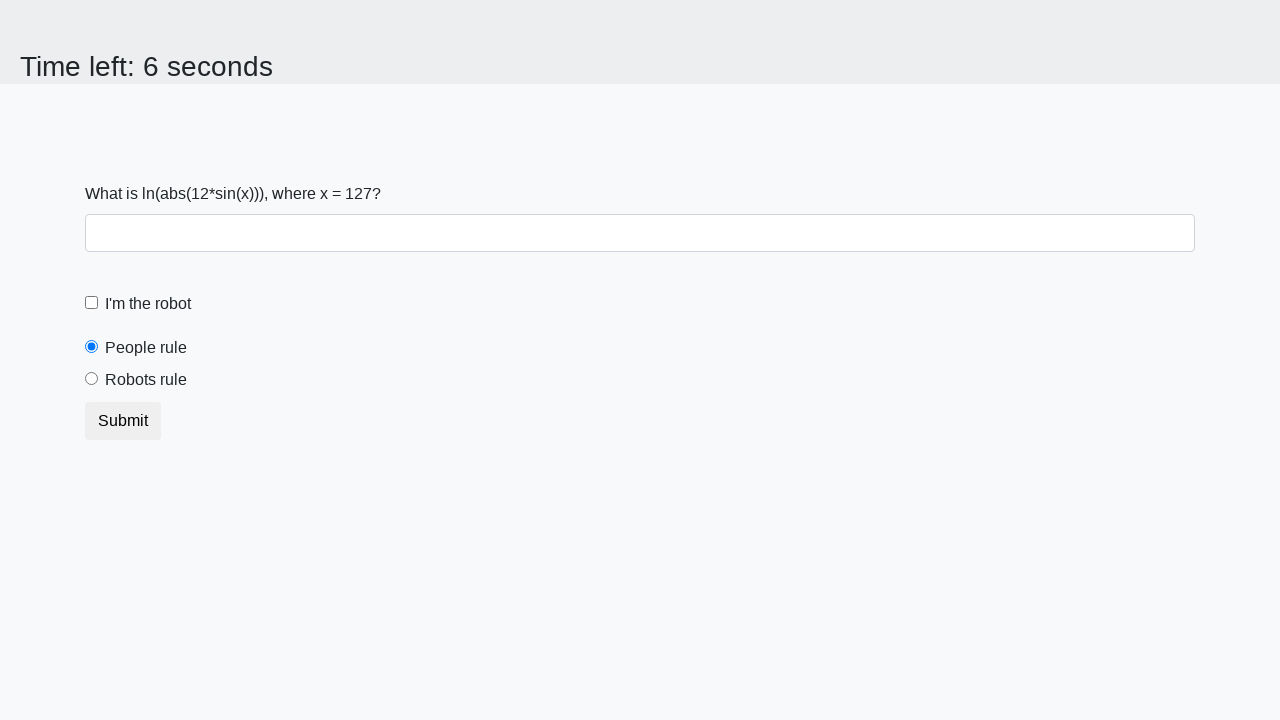

Retrieved the input value from the span element
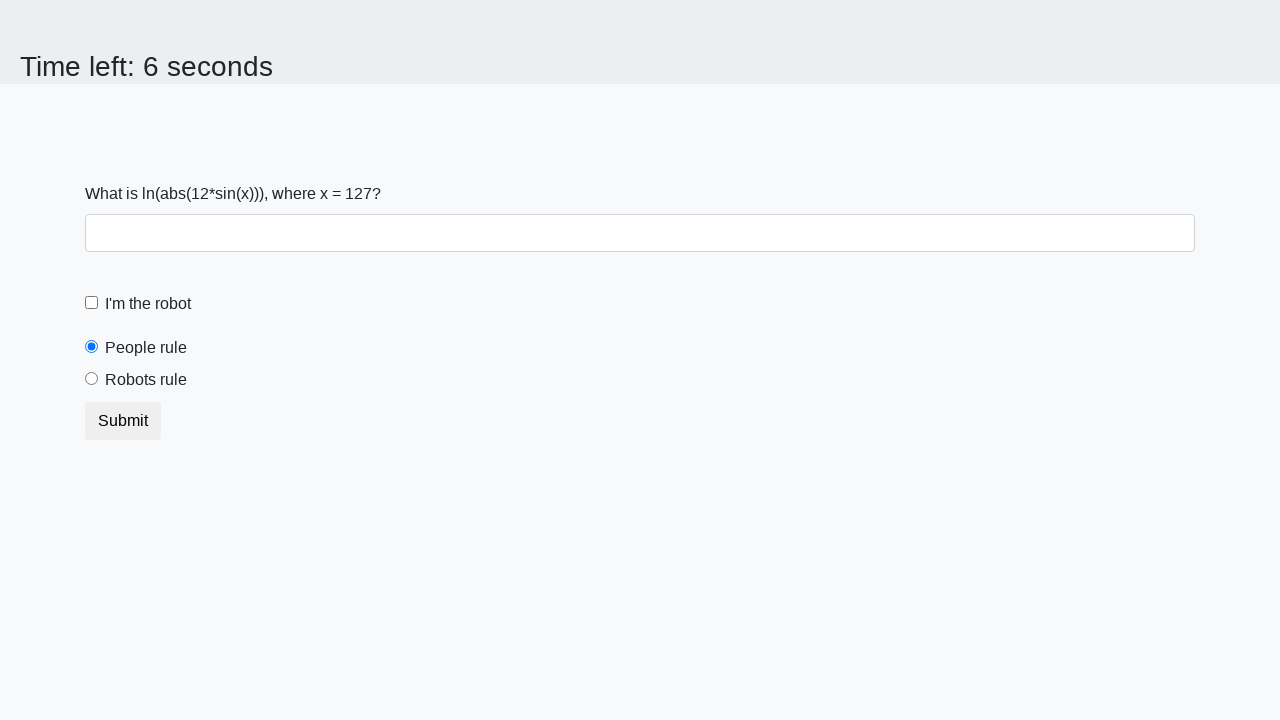

Calculated the logarithm result: 2.457155182591777
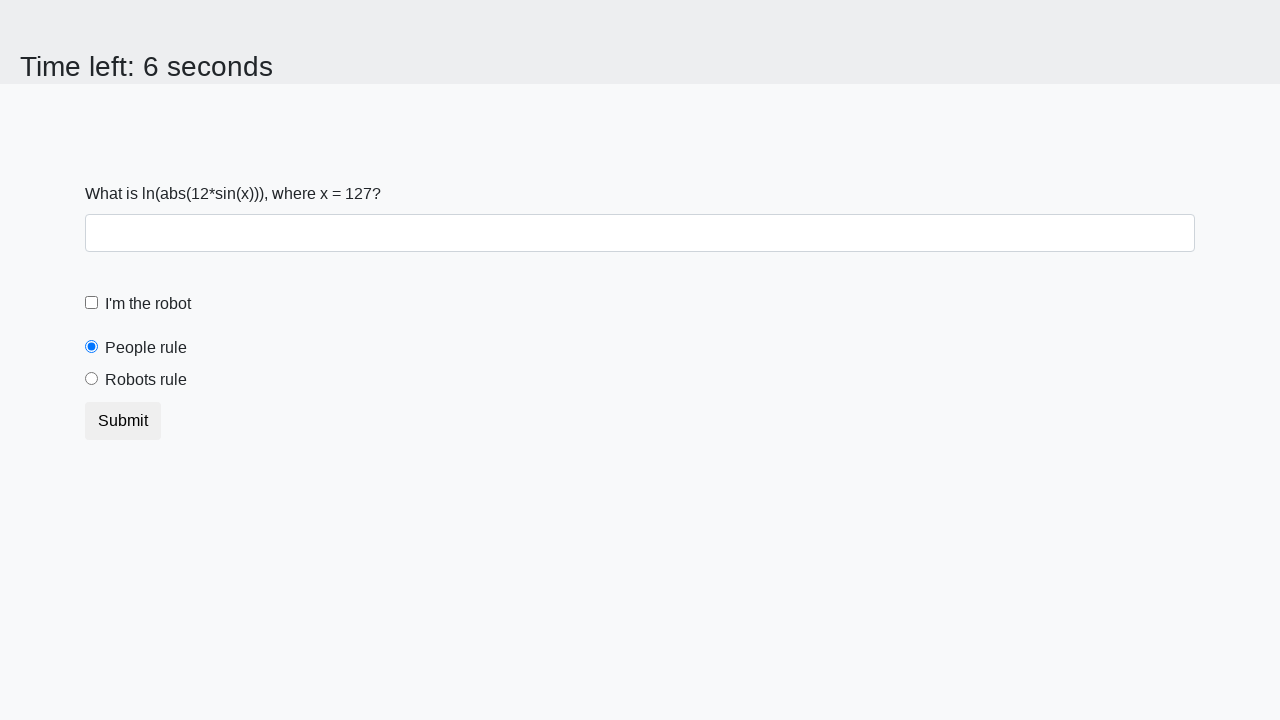

Filled the answer field with the calculated result on input#answer
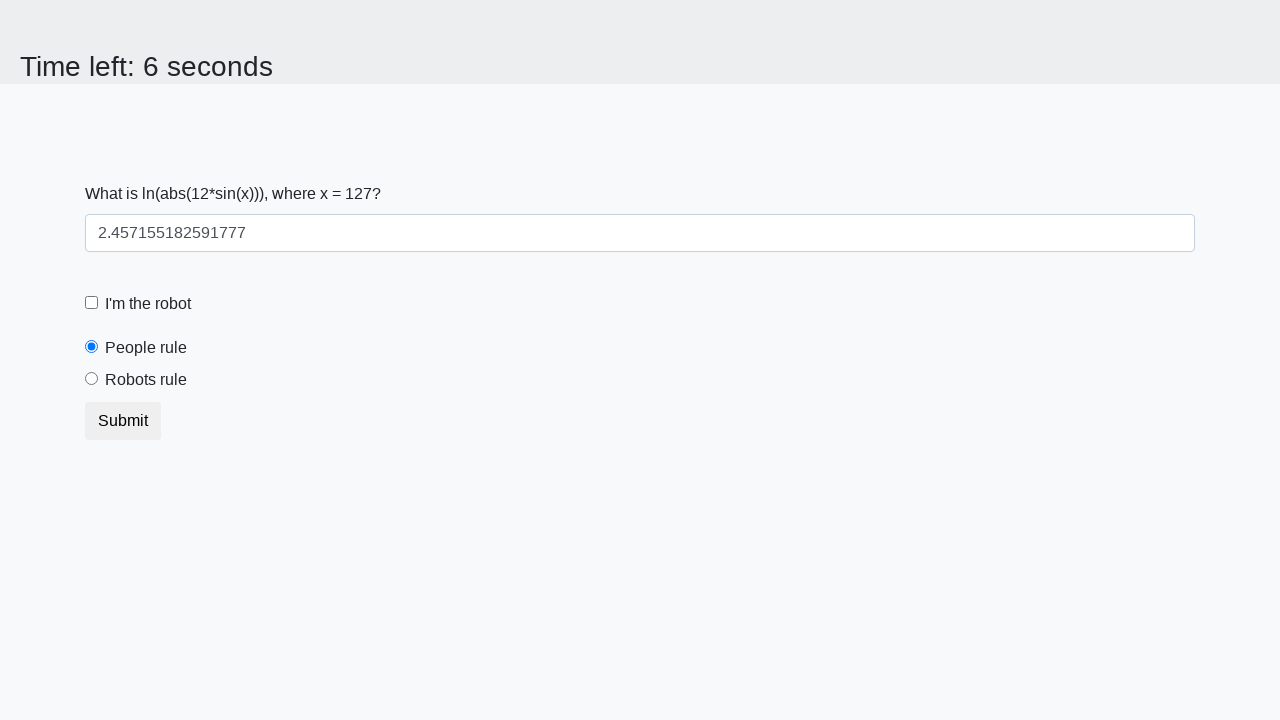

Clicked the robot checkbox at (92, 303) on input#robotCheckbox
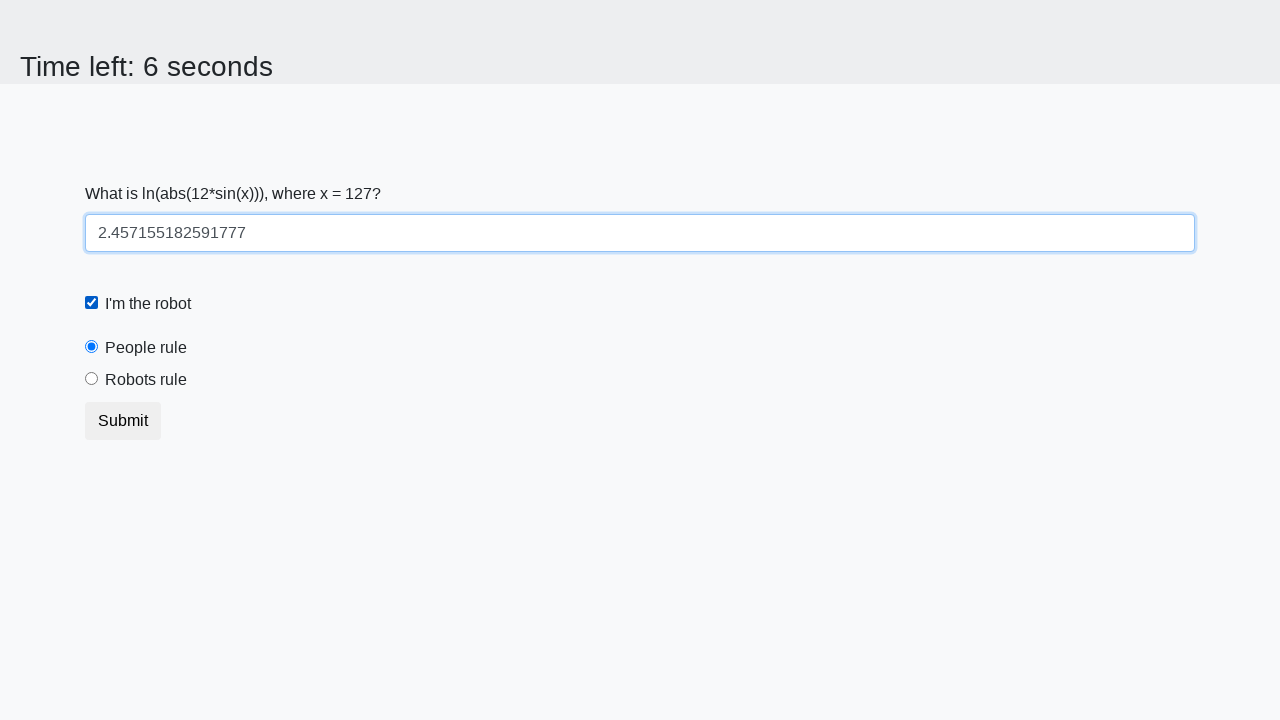

Clicked the 'robots rule' radio button at (92, 379) on input#robotsRule
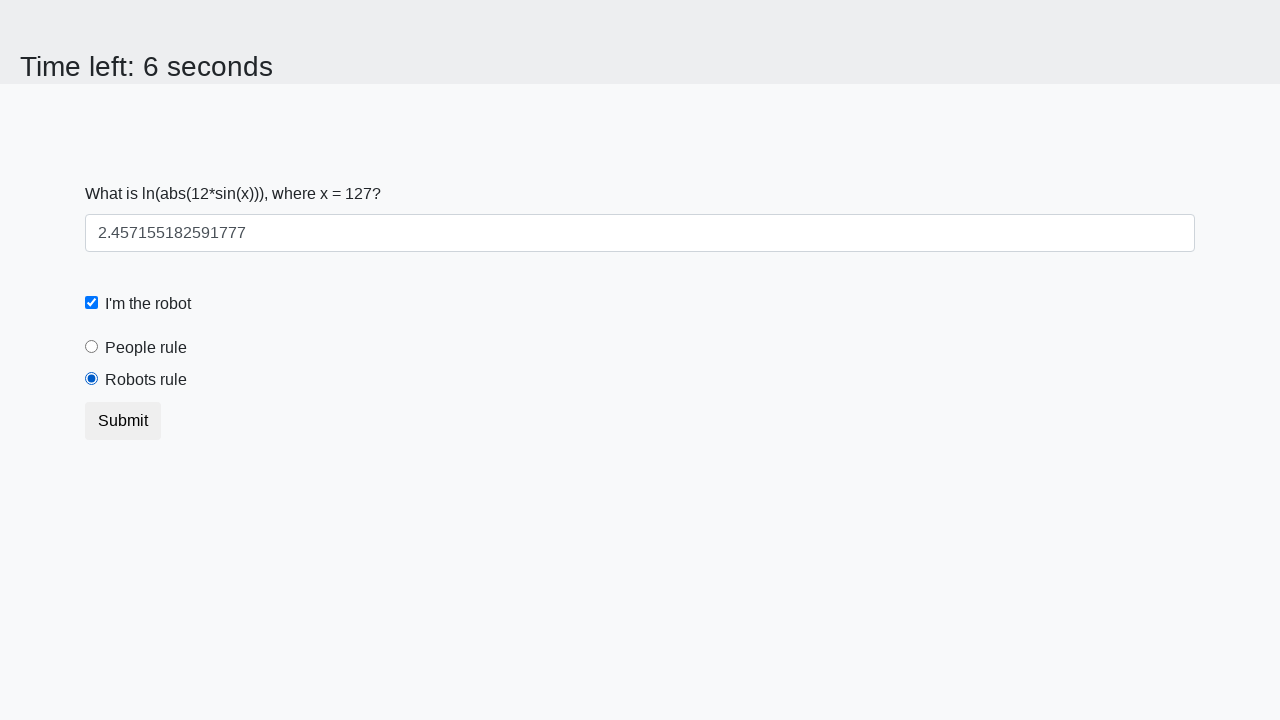

Clicked the submit button to submit the form at (123, 421) on button.btn.btn-default
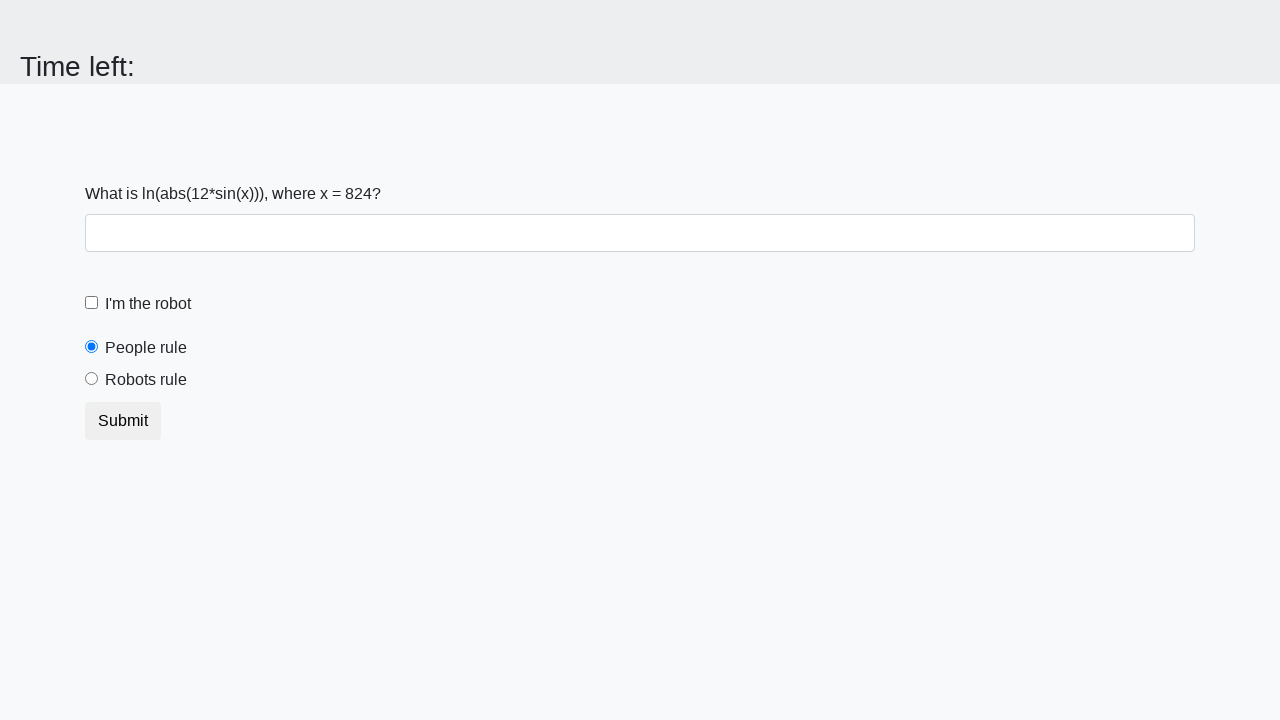

Waited for 1 second for the form submission to complete
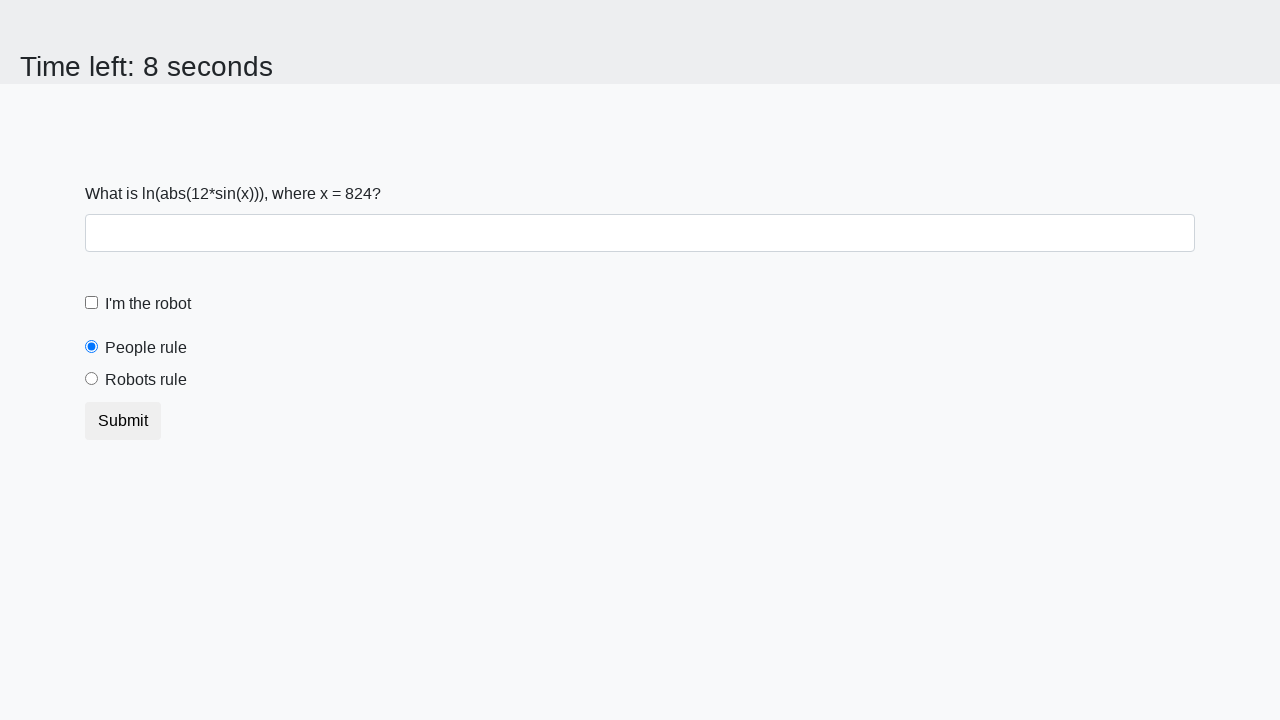

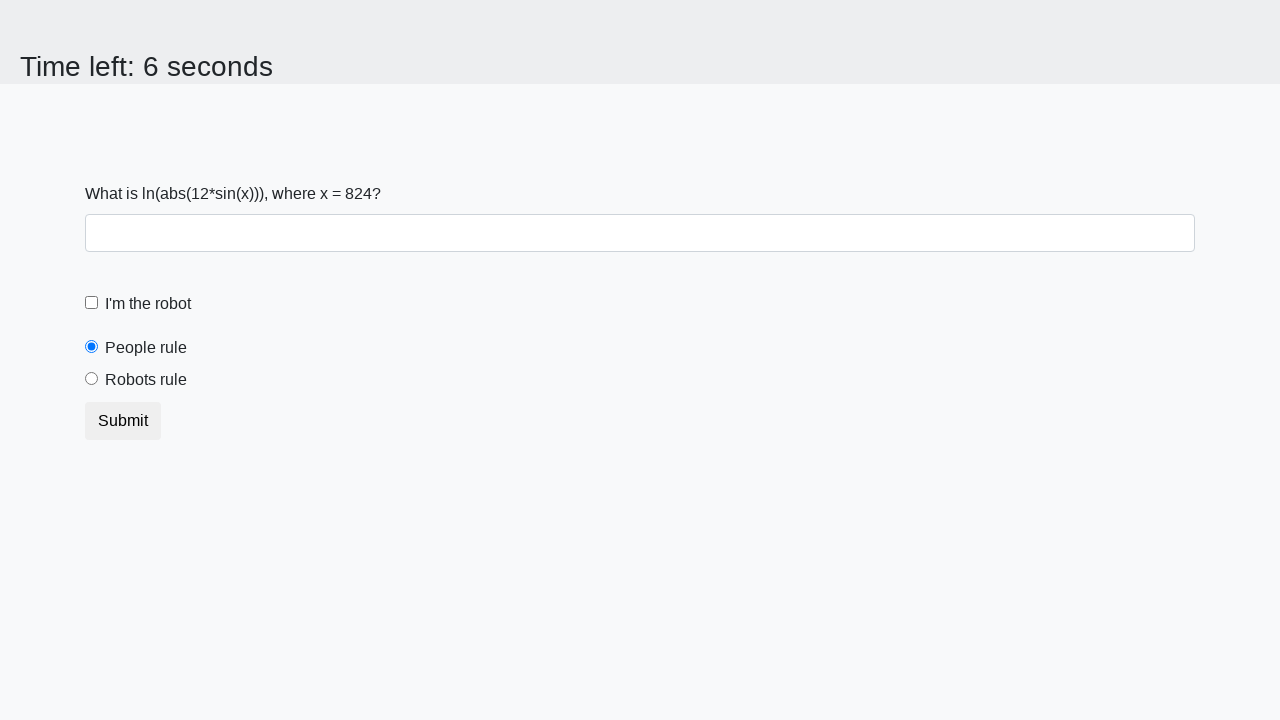